Tests dropdown selection by selecting Option 1 using index-based selection

Starting URL: https://the-internet.herokuapp.com/dropdown

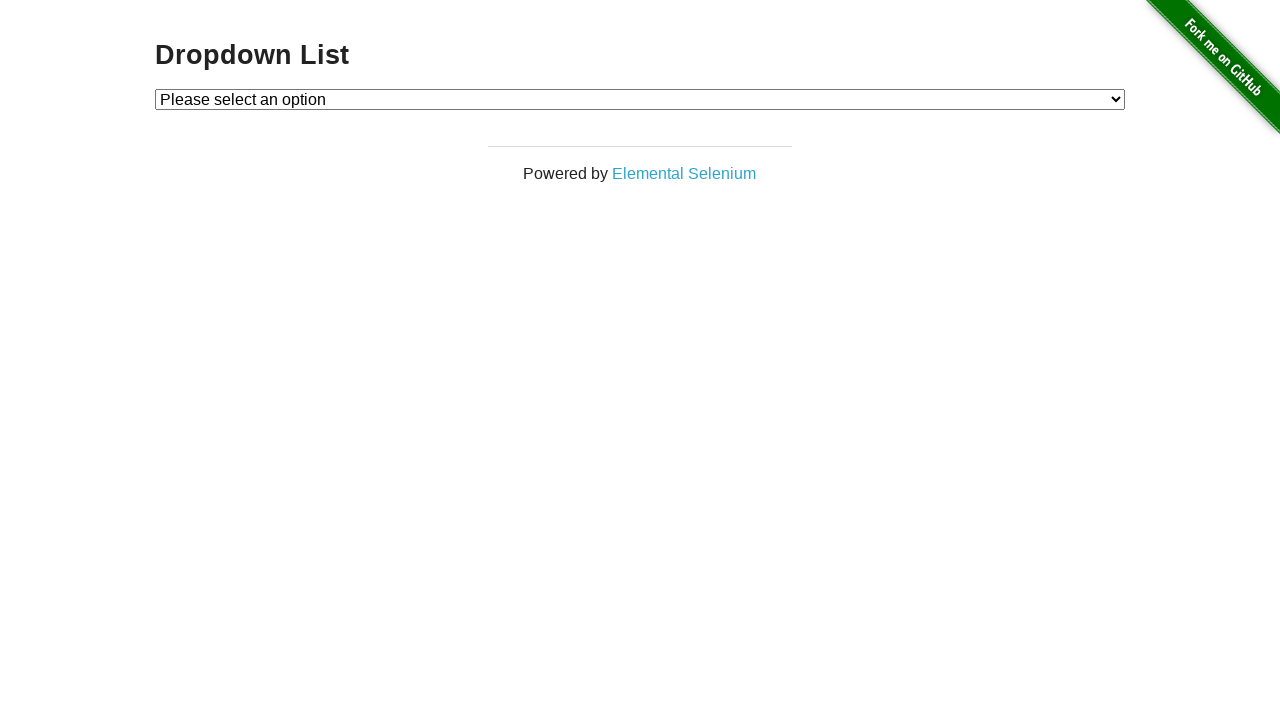

Navigated to dropdown page at https://the-internet.herokuapp.com/dropdown
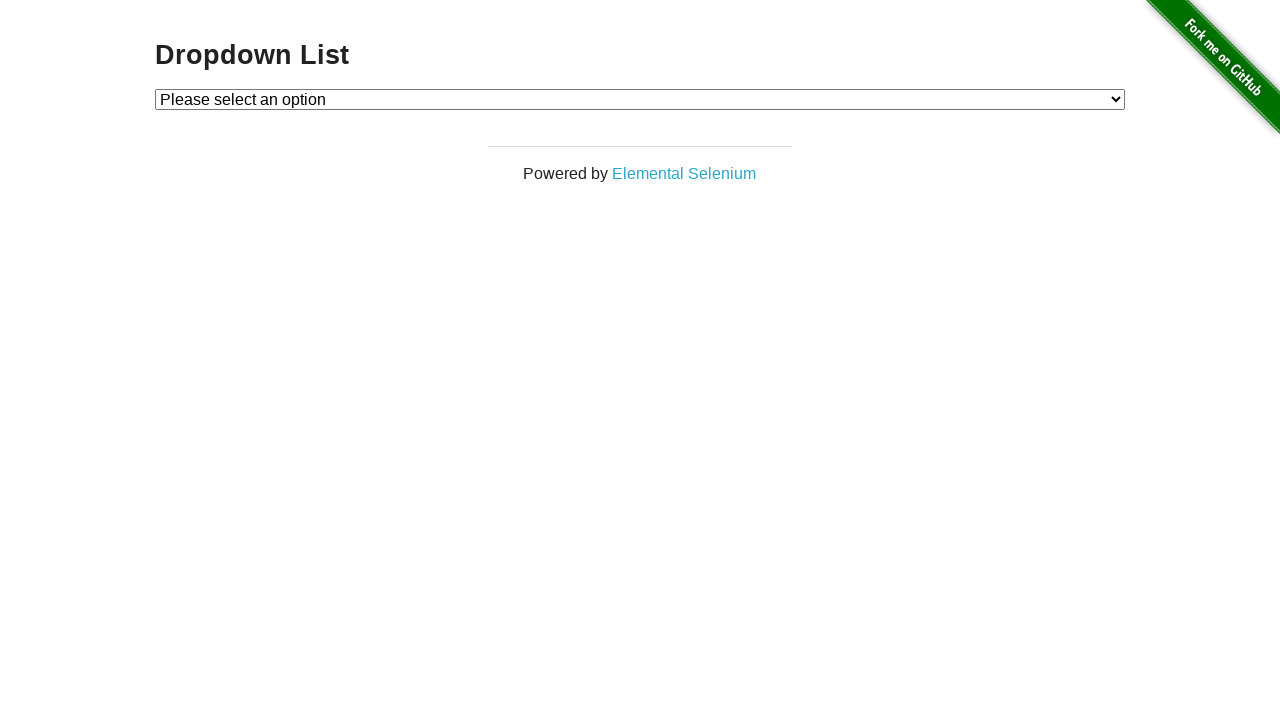

Selected Option 1 using index-based selection on dropdown on #dropdown
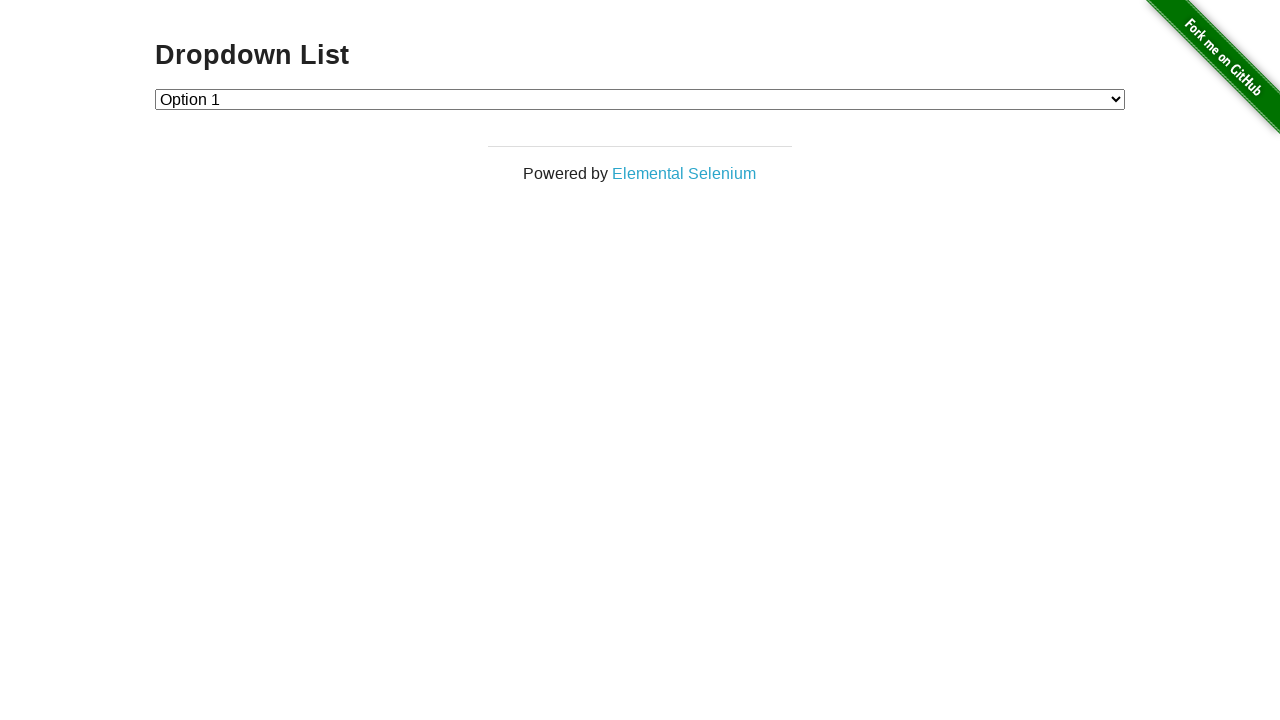

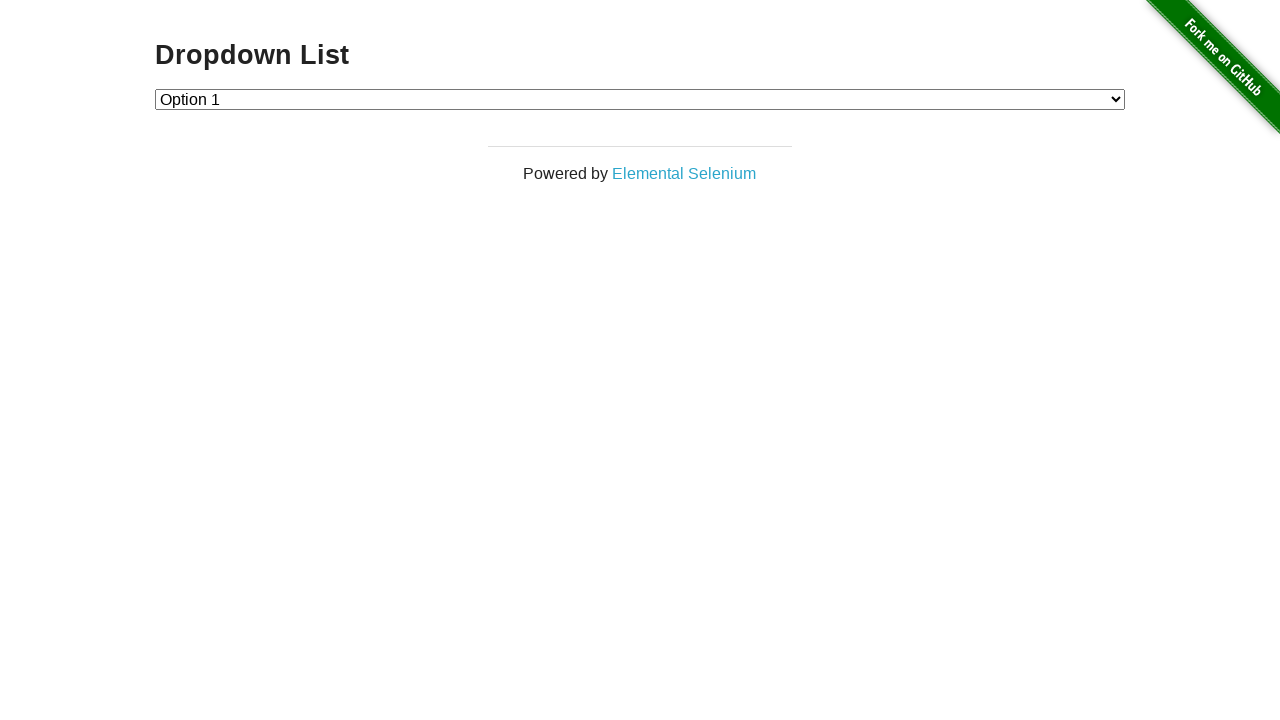